Tests that edits are saved when the input field loses focus (blur event).

Starting URL: https://demo.playwright.dev/todomvc

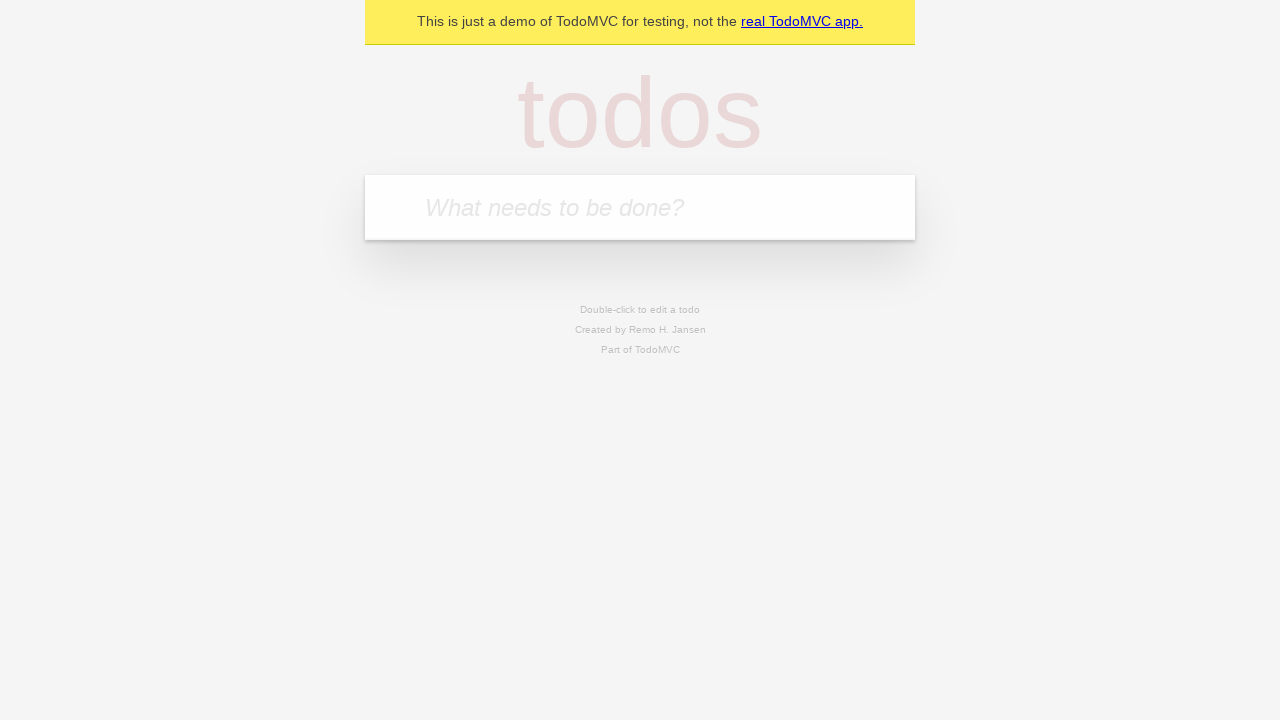

Filled todo input with 'buy some cheese' on internal:attr=[placeholder="What needs to be done?"i]
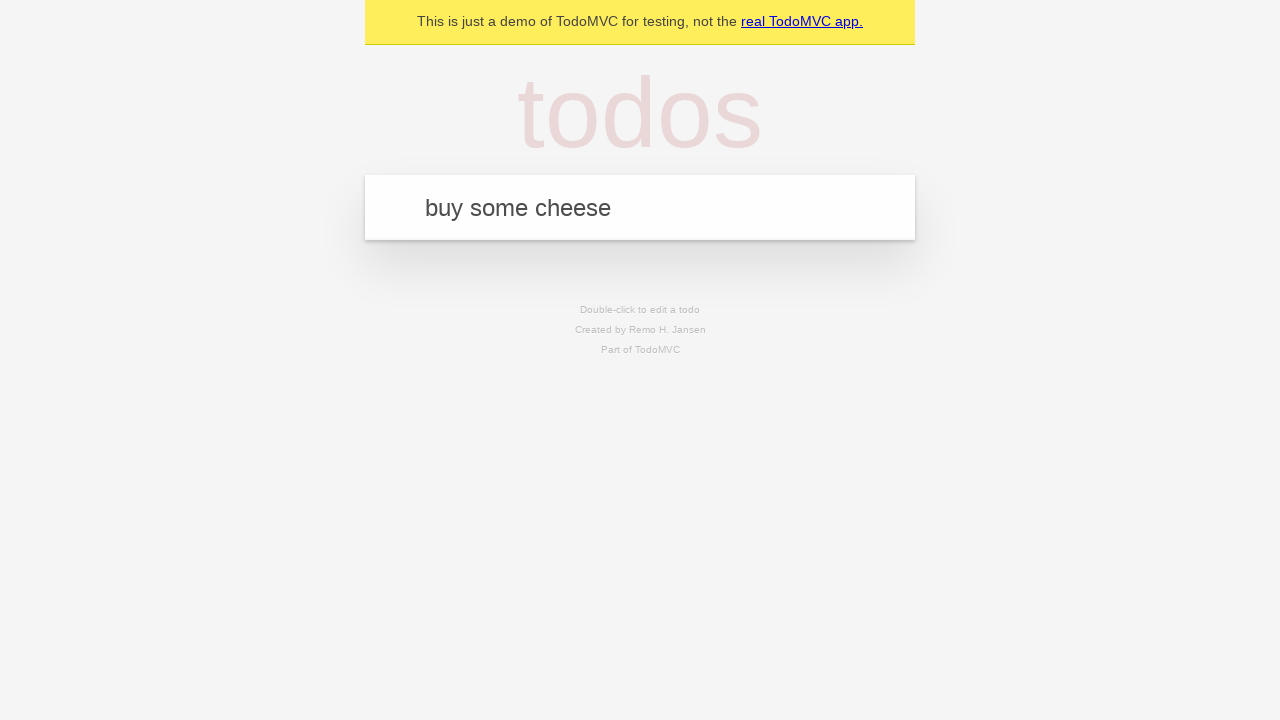

Pressed Enter to create first todo on internal:attr=[placeholder="What needs to be done?"i]
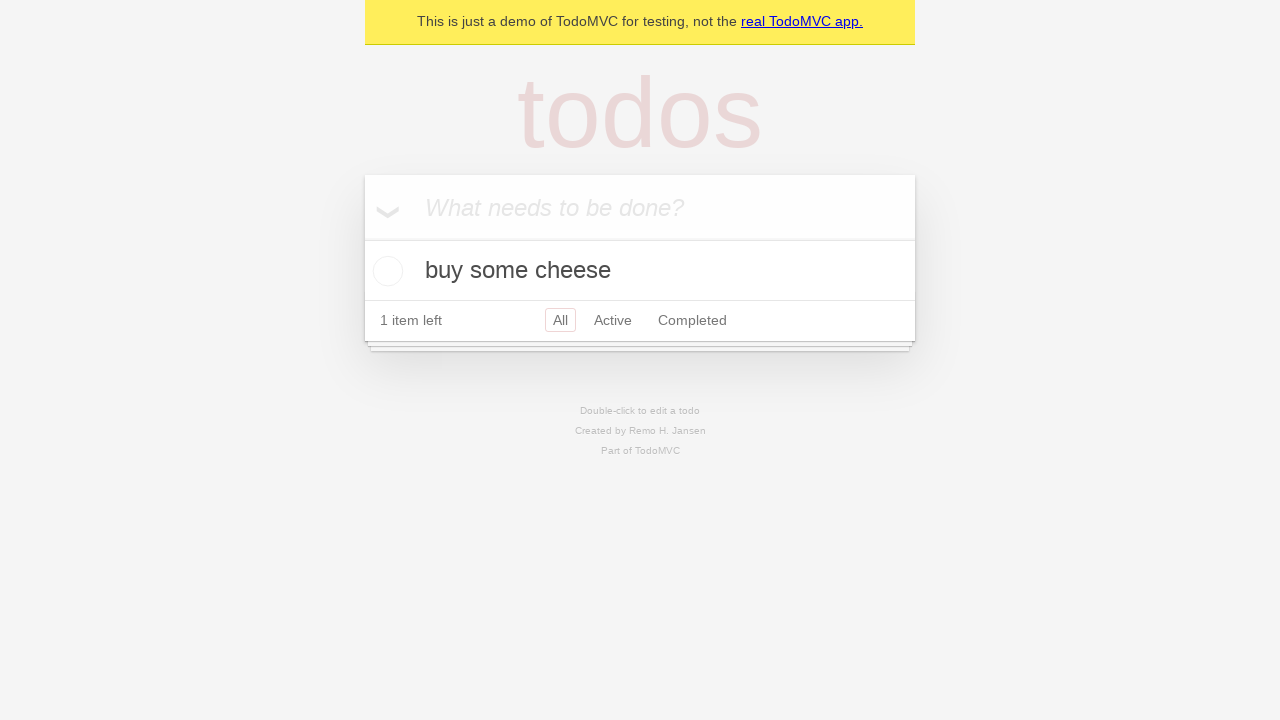

Filled todo input with 'feed the cat' on internal:attr=[placeholder="What needs to be done?"i]
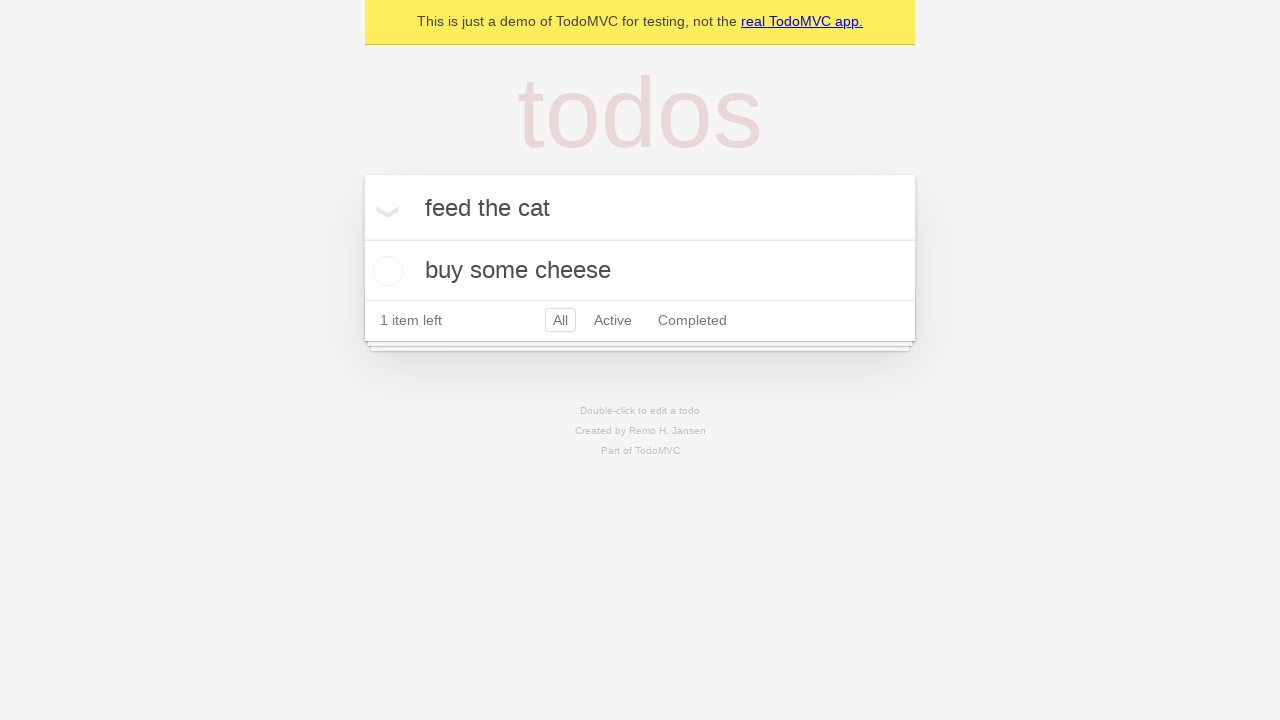

Pressed Enter to create second todo on internal:attr=[placeholder="What needs to be done?"i]
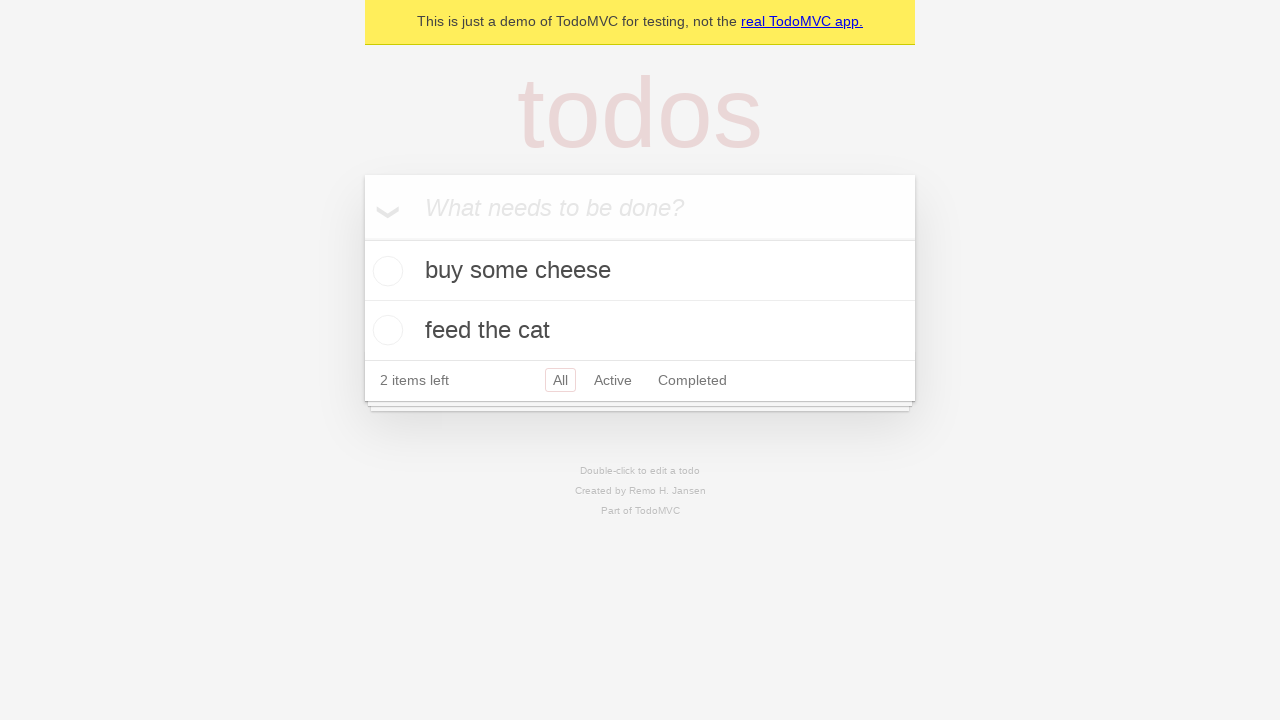

Filled todo input with 'book a doctors appointment' on internal:attr=[placeholder="What needs to be done?"i]
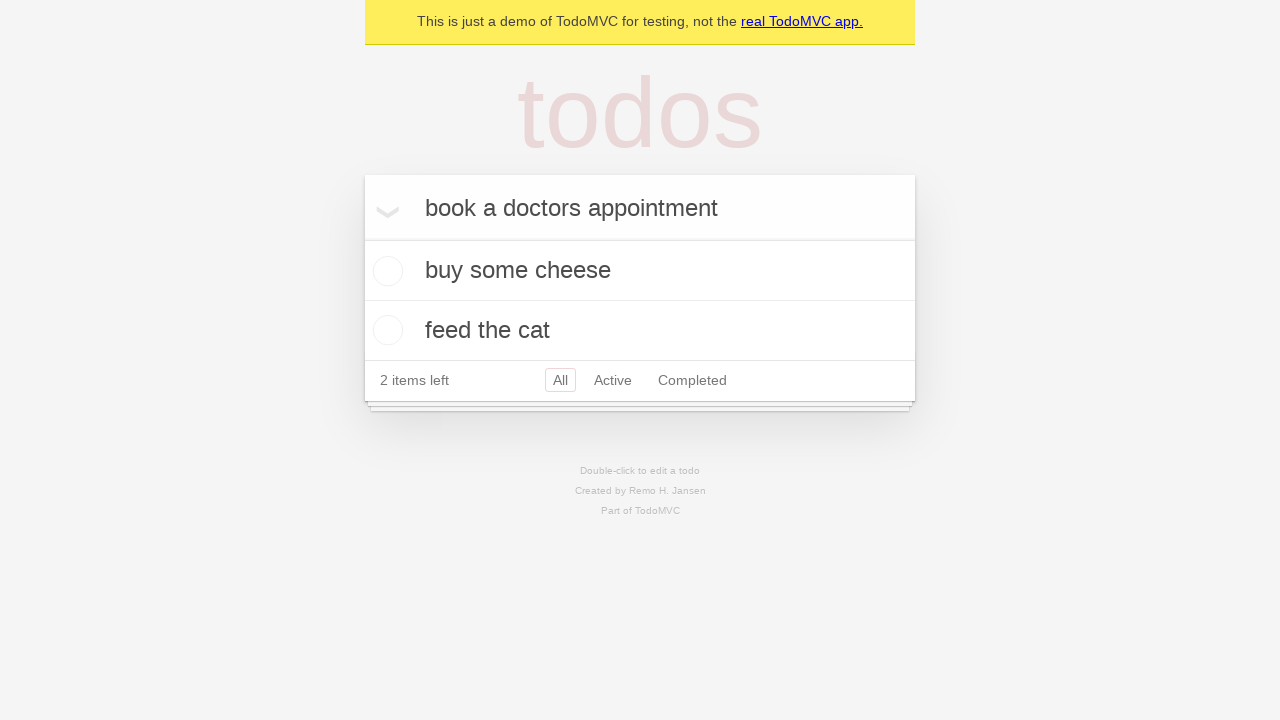

Pressed Enter to create third todo on internal:attr=[placeholder="What needs to be done?"i]
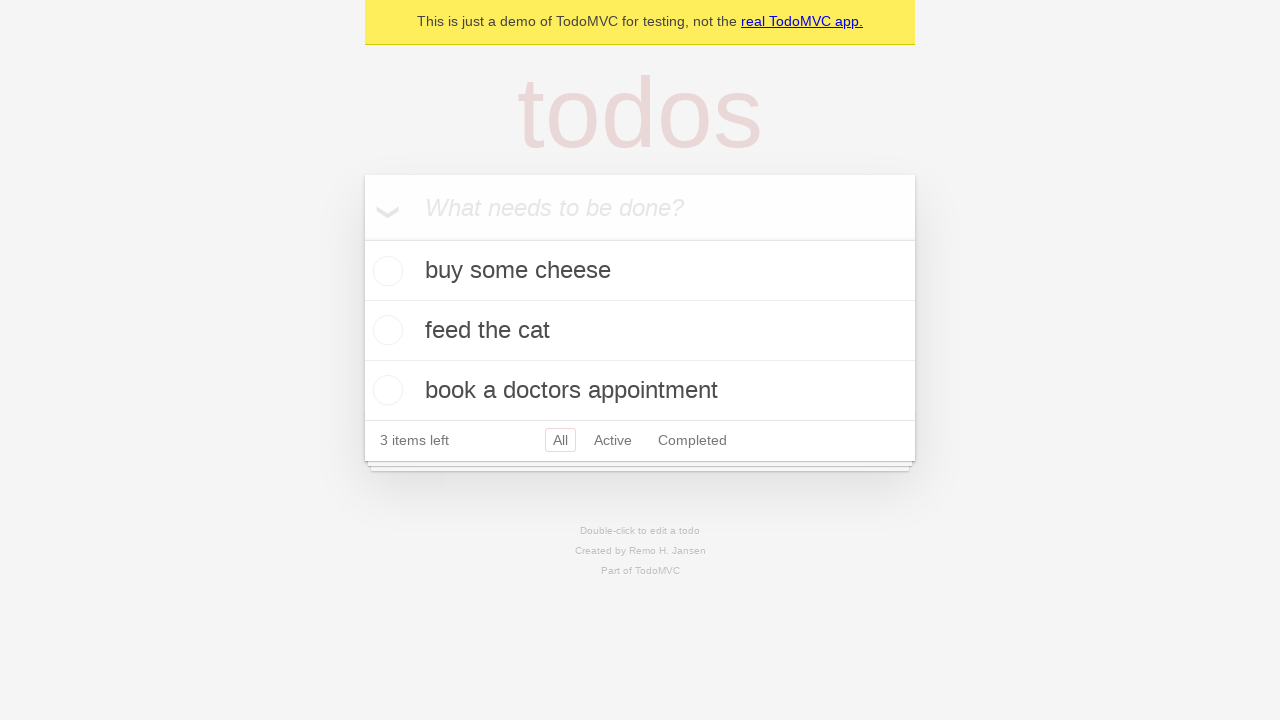

Double-clicked second todo item to enter edit mode at (640, 331) on internal:testid=[data-testid="todo-item"s] >> nth=1
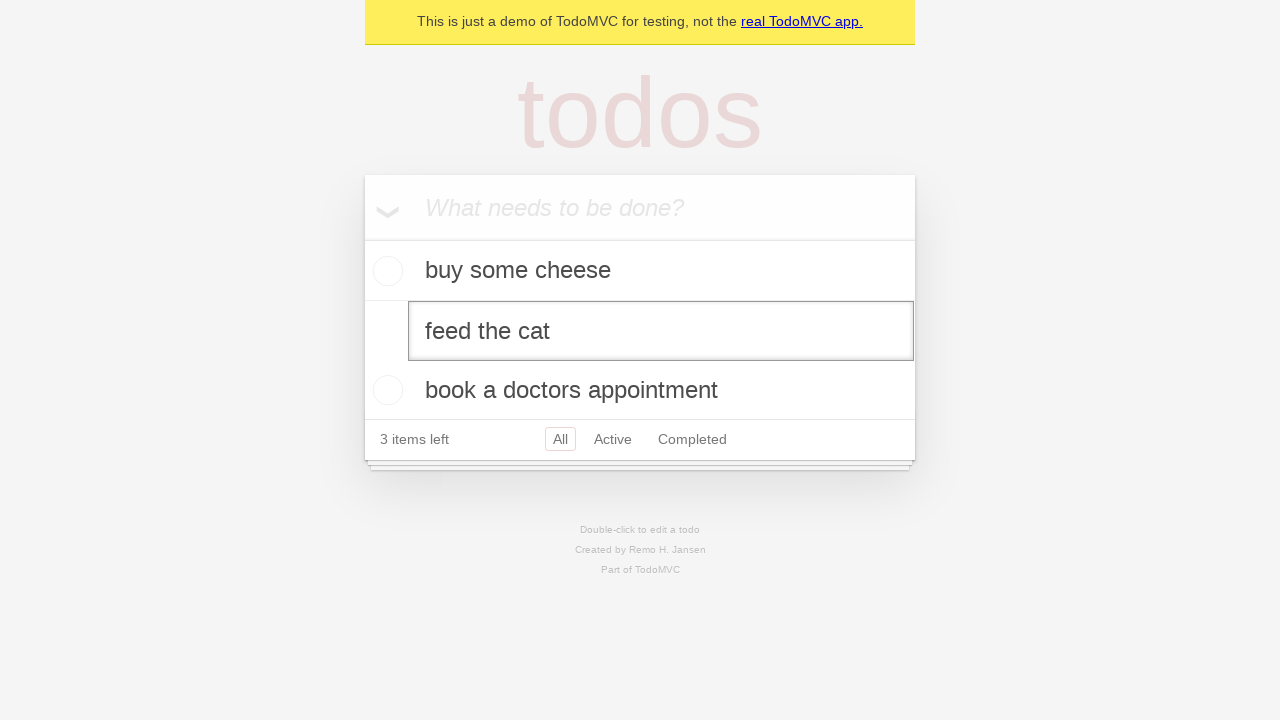

Filled edit field with 'buy some sausages' on internal:testid=[data-testid="todo-item"s] >> nth=1 >> internal:role=textbox[nam
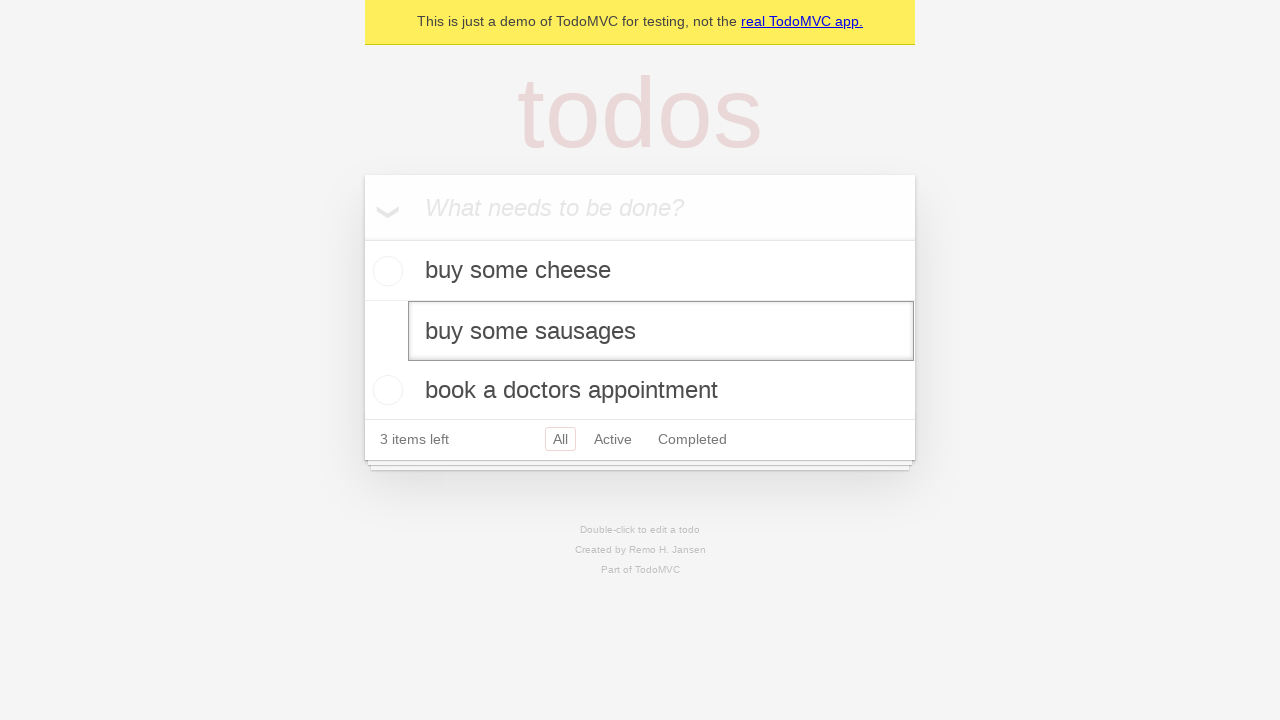

Dispatched blur event to save edited todo text
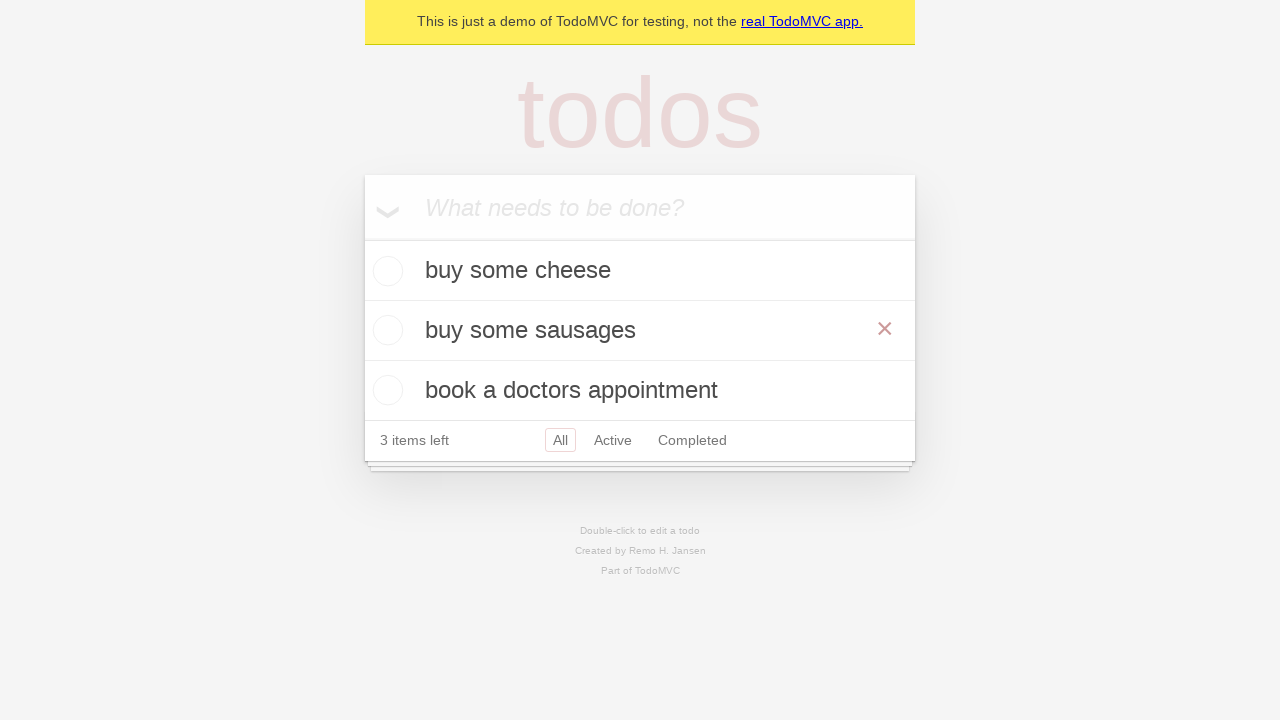

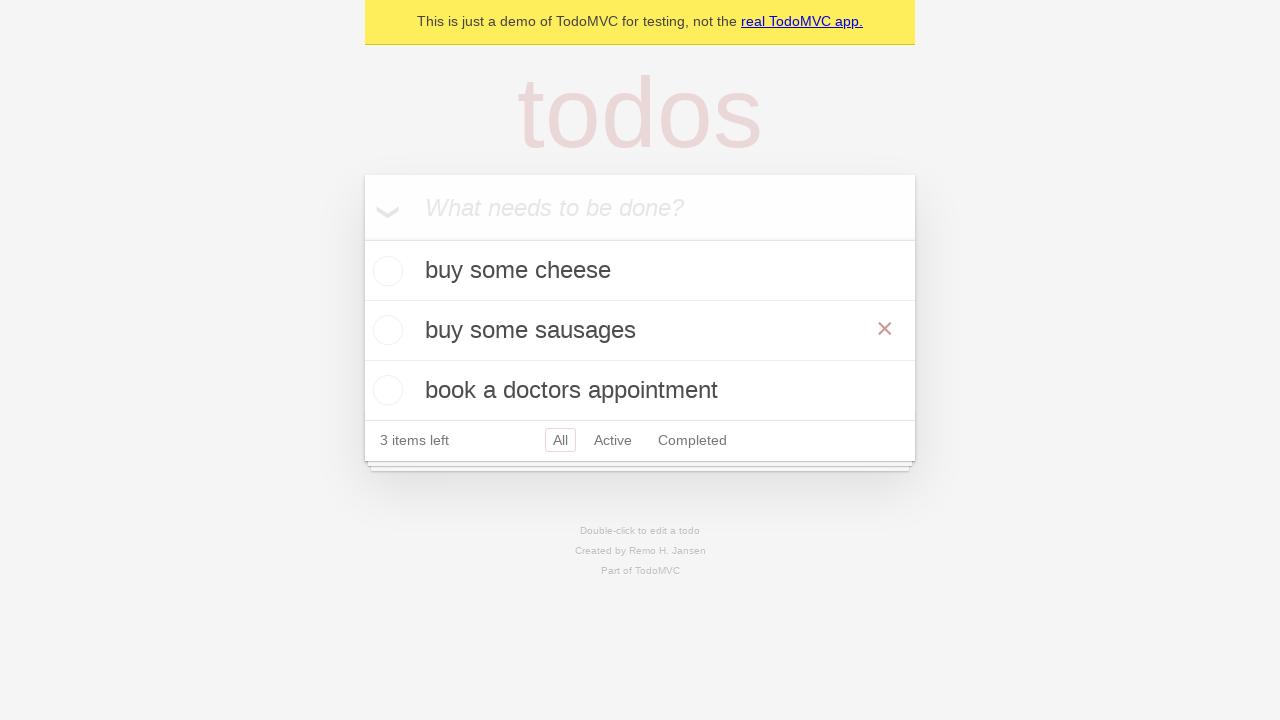